Tests calendar date picker functionality by clicking on the date picker input and selecting a specific day (20) from the calendar popup

Starting URL: https://www.hyrtutorials.com/p/calendar-practice.html

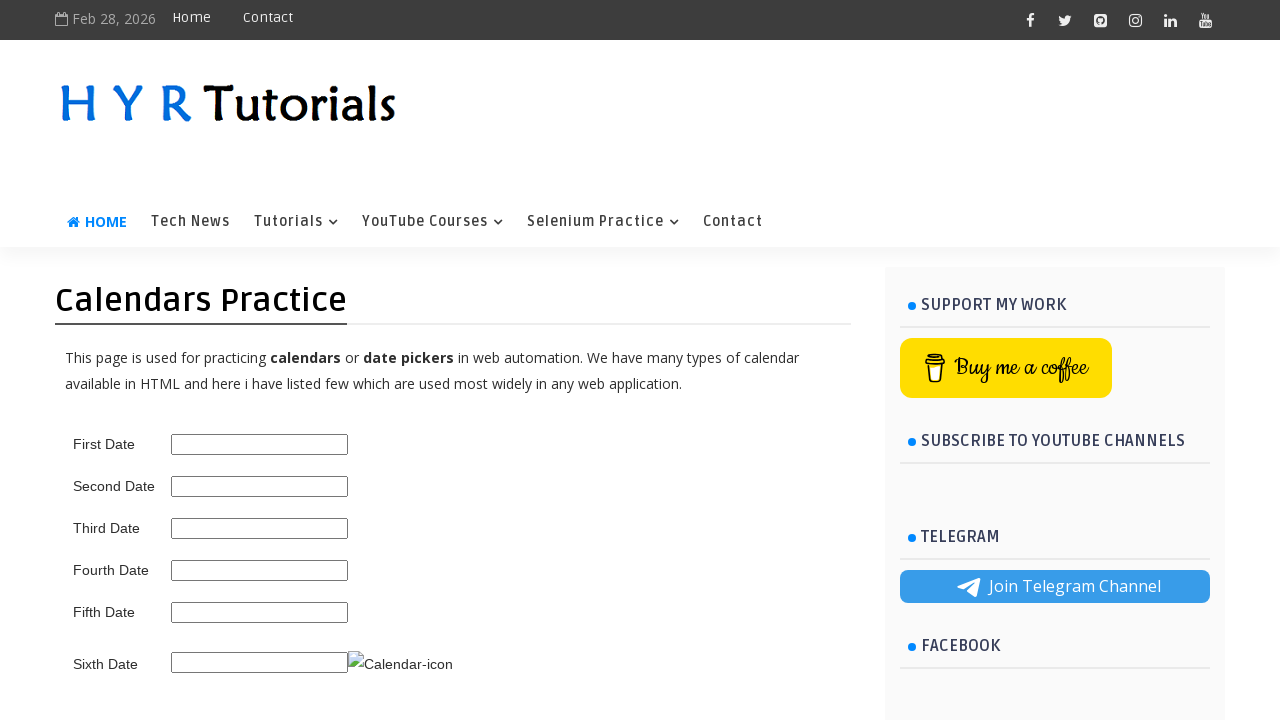

Clicked on the date picker input to open the calendar at (260, 444) on #first_date_picker
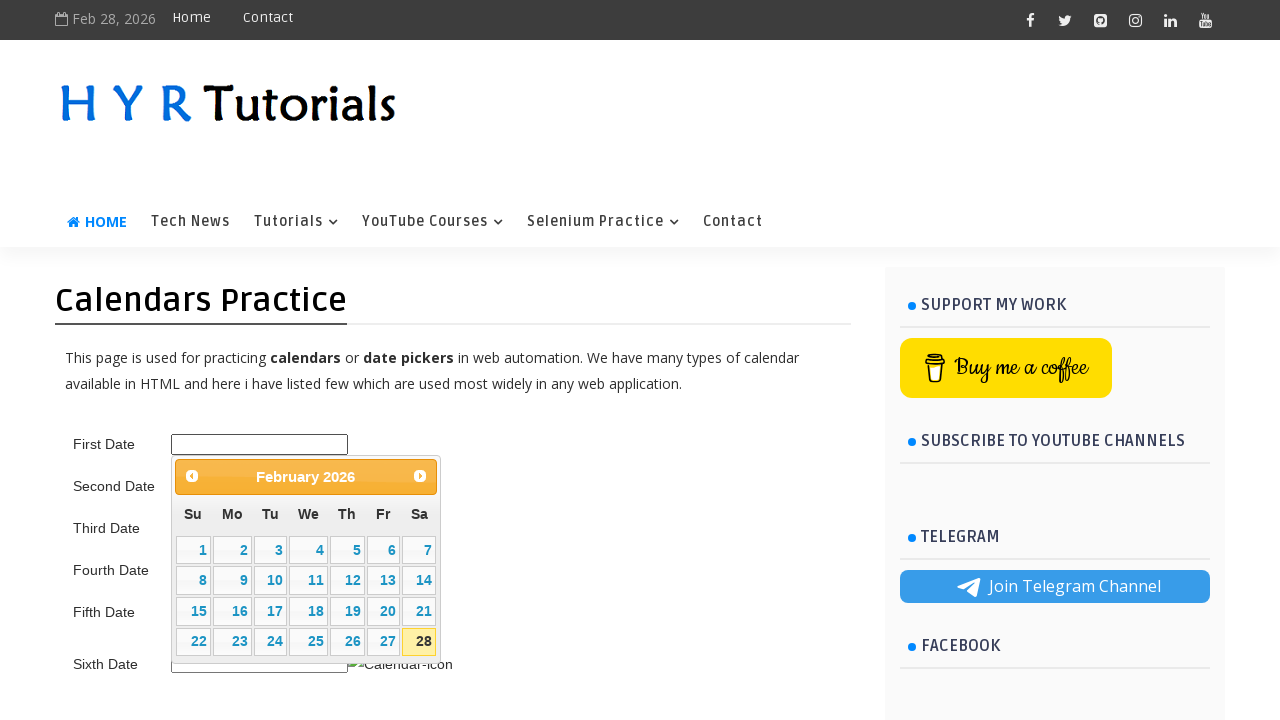

Selected day 15 from the calendar popup at (193, 611) on table.ui-datepicker-calendar a:text('15')
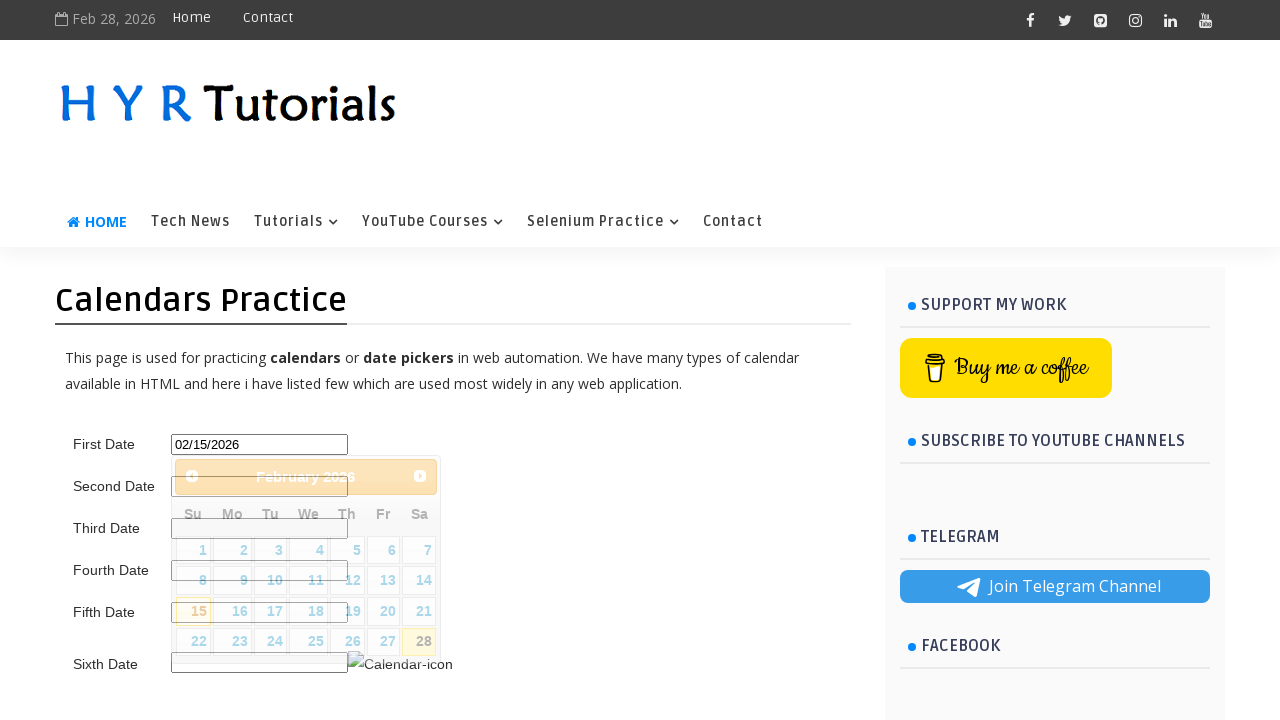

Waited briefly to confirm date selection
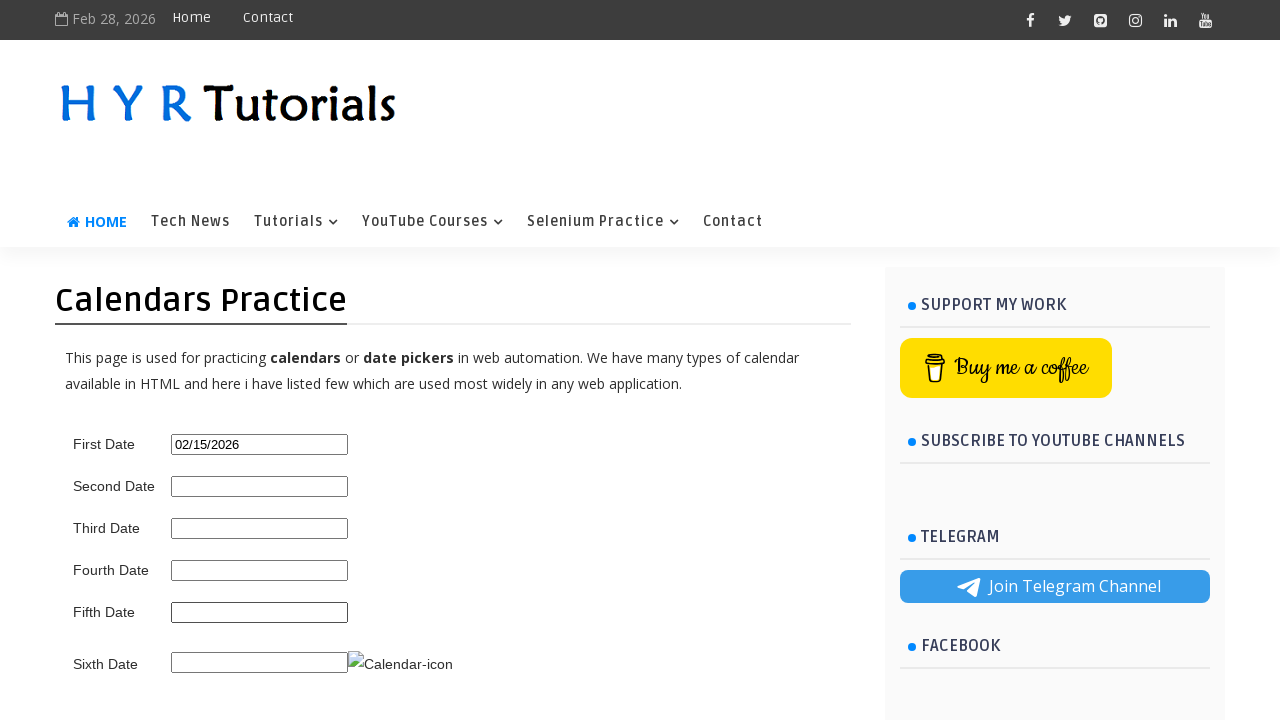

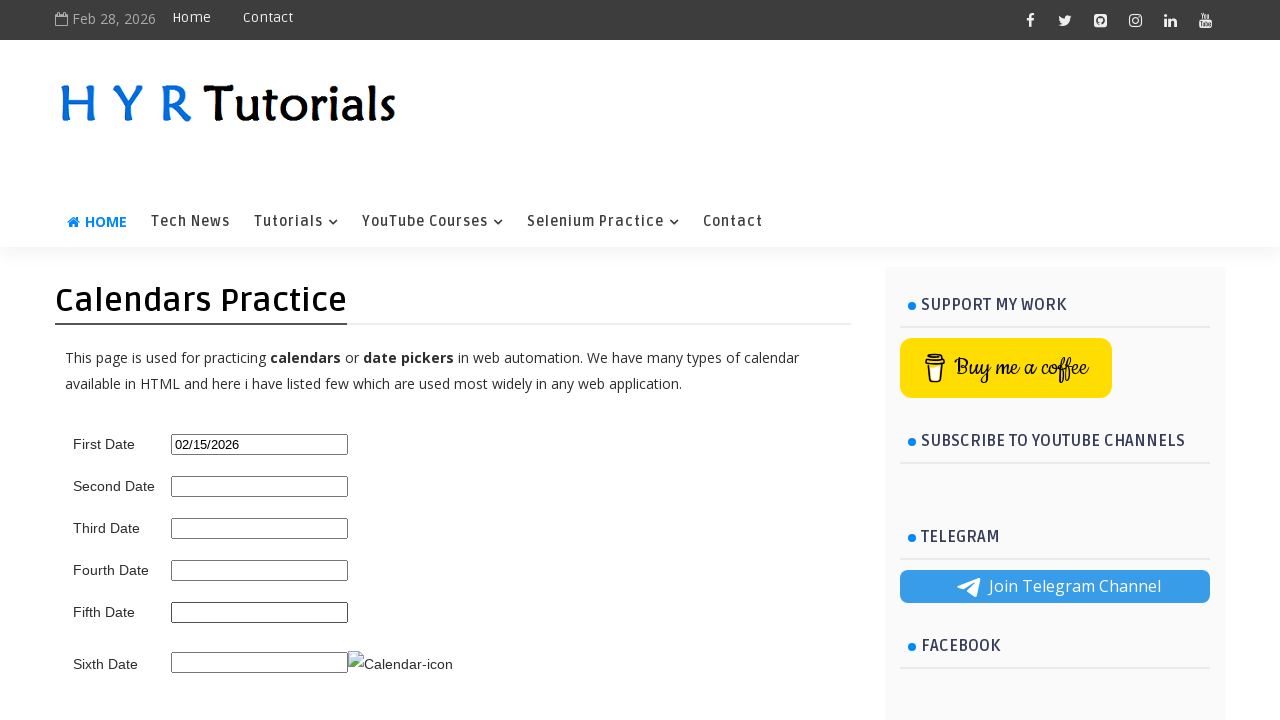